Tests a page with delayed element loading by waiting for a verify button to become clickable, clicking it, and verifying a success message appears

Starting URL: http://suninjuly.github.io/wait2.html

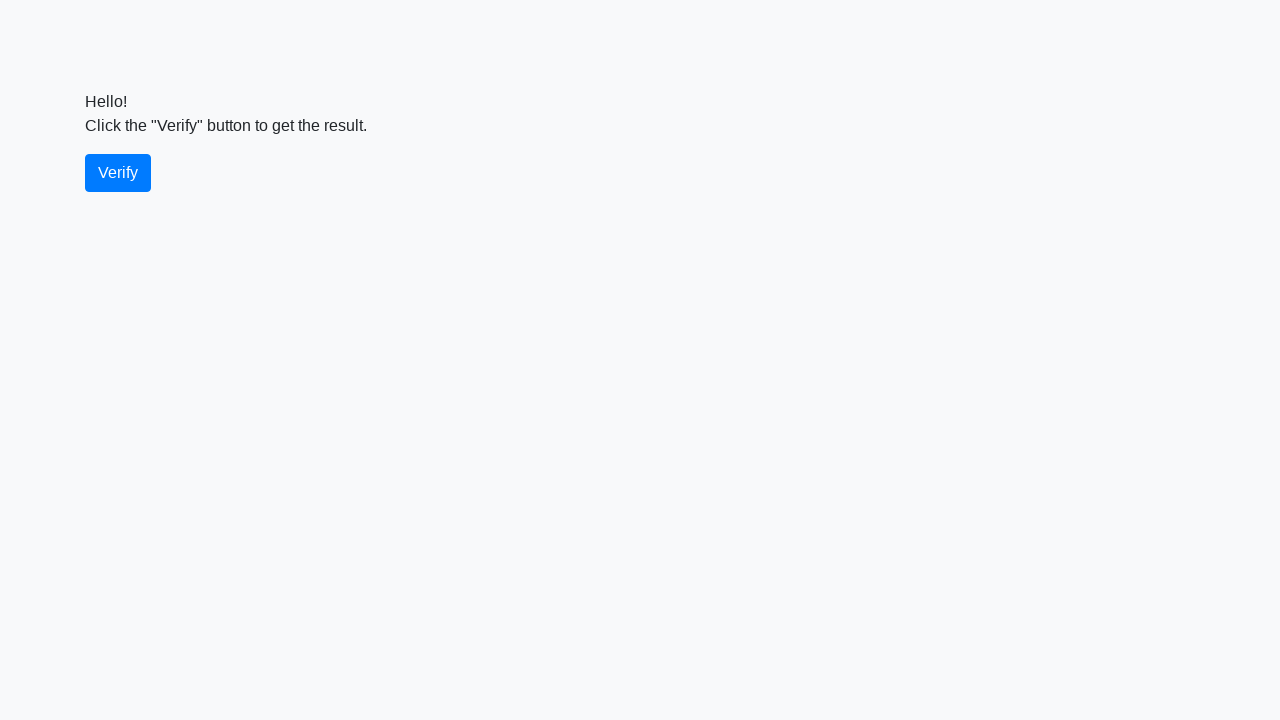

Waited for verify button to become visible
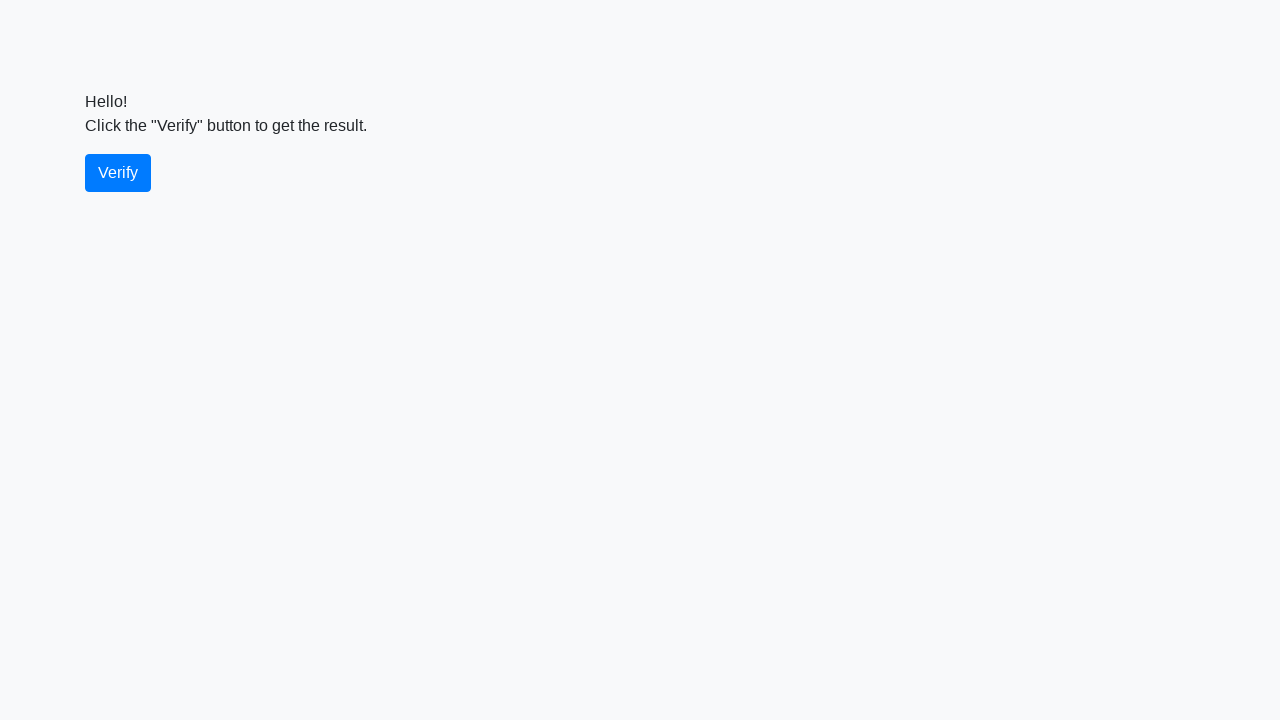

Clicked the verify button at (118, 173) on #verify
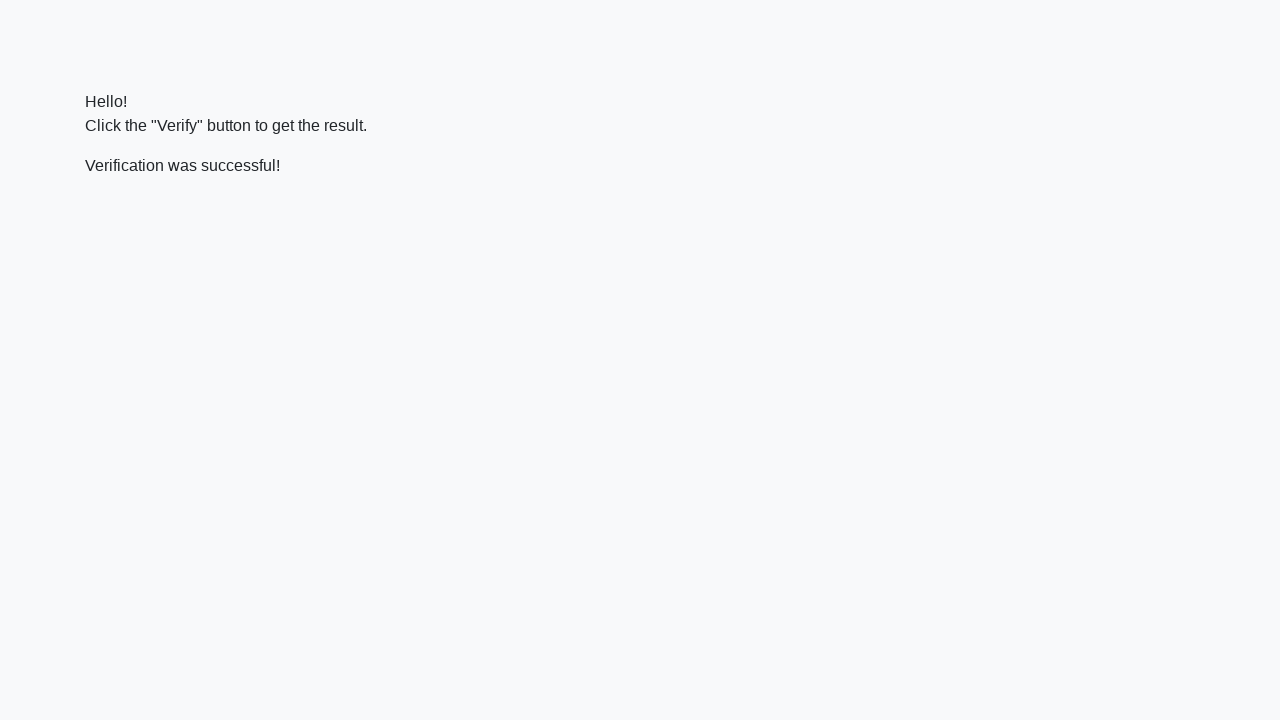

Success message element became visible
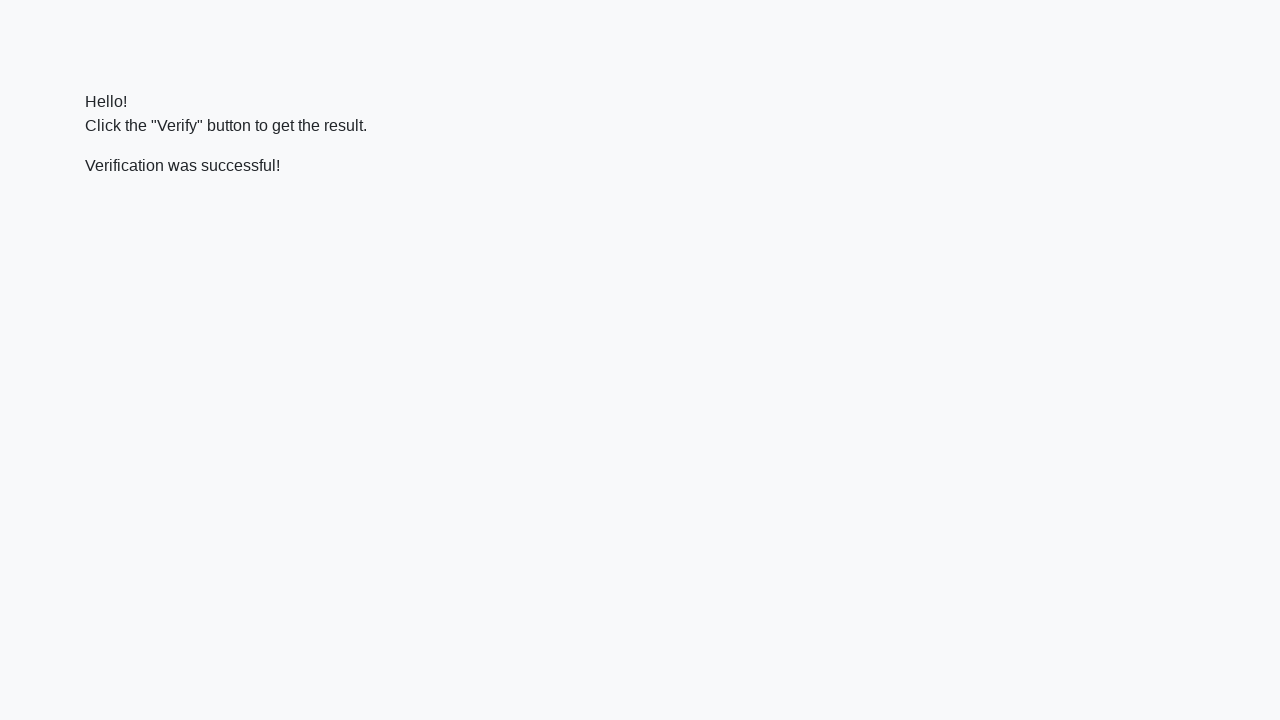

Verified that success message contains 'successful'
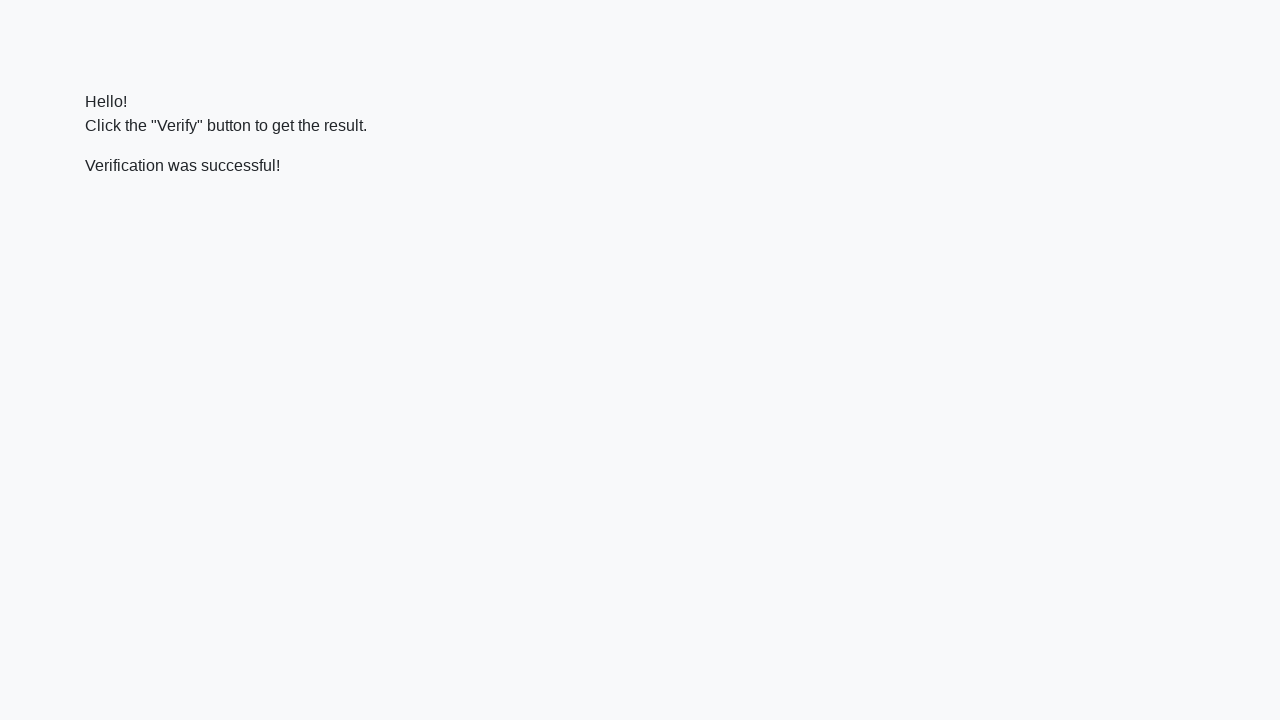

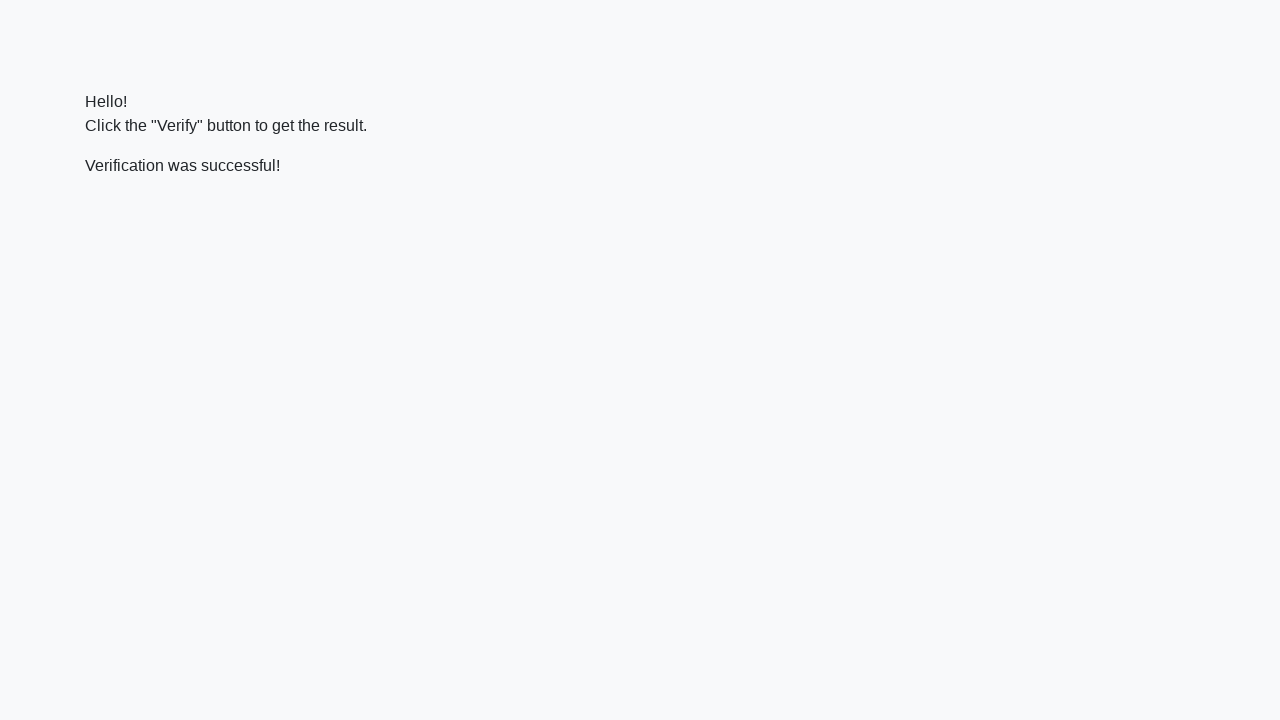